Tests opening a scrollable modal by clicking a button and verifying the modal content appears

Starting URL: https://applitools.github.io/demo/TestPages/ModalsPage/index.html

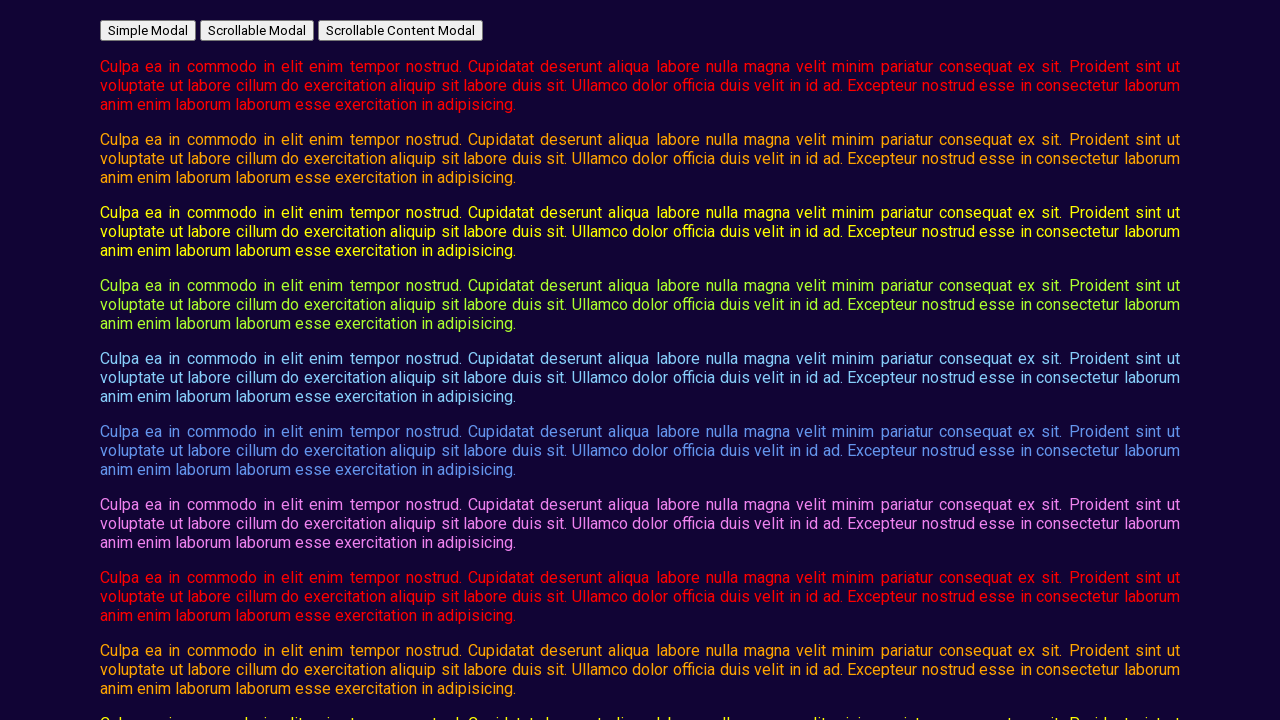

Clicked button to open scrollable modal at (257, 30) on #open_scrollable_modal
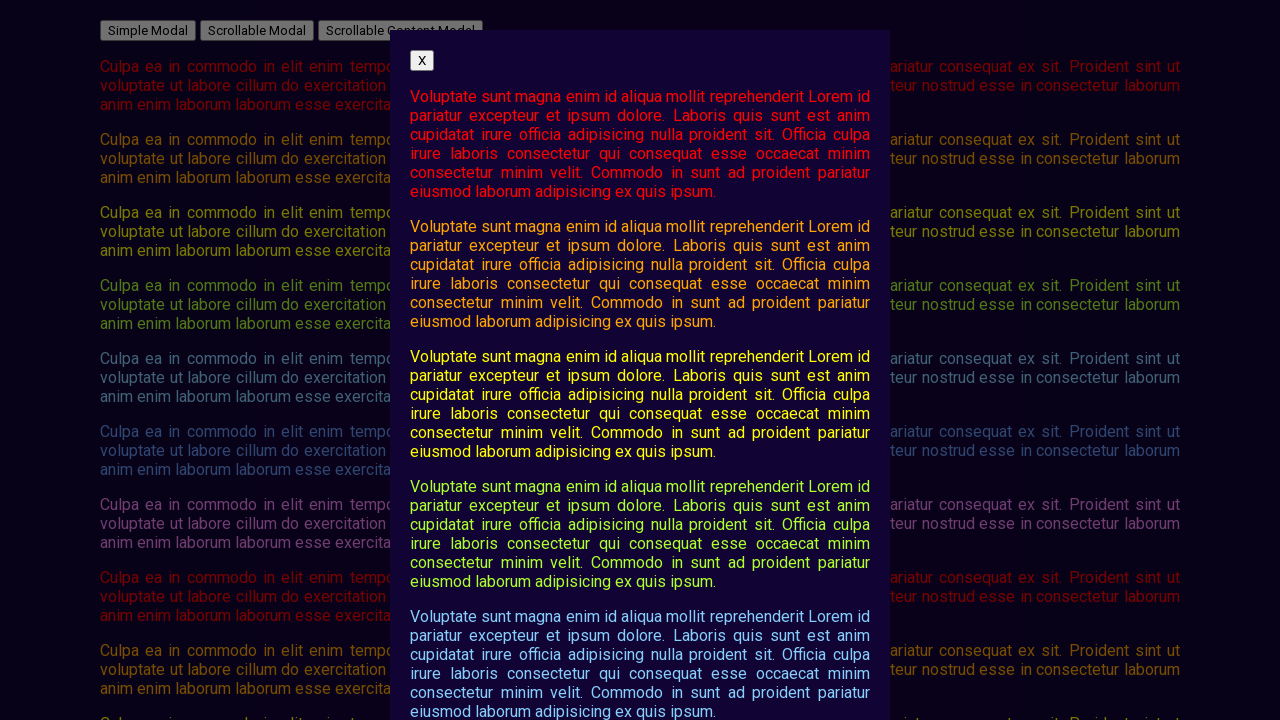

Scrollable modal content appeared and is visible
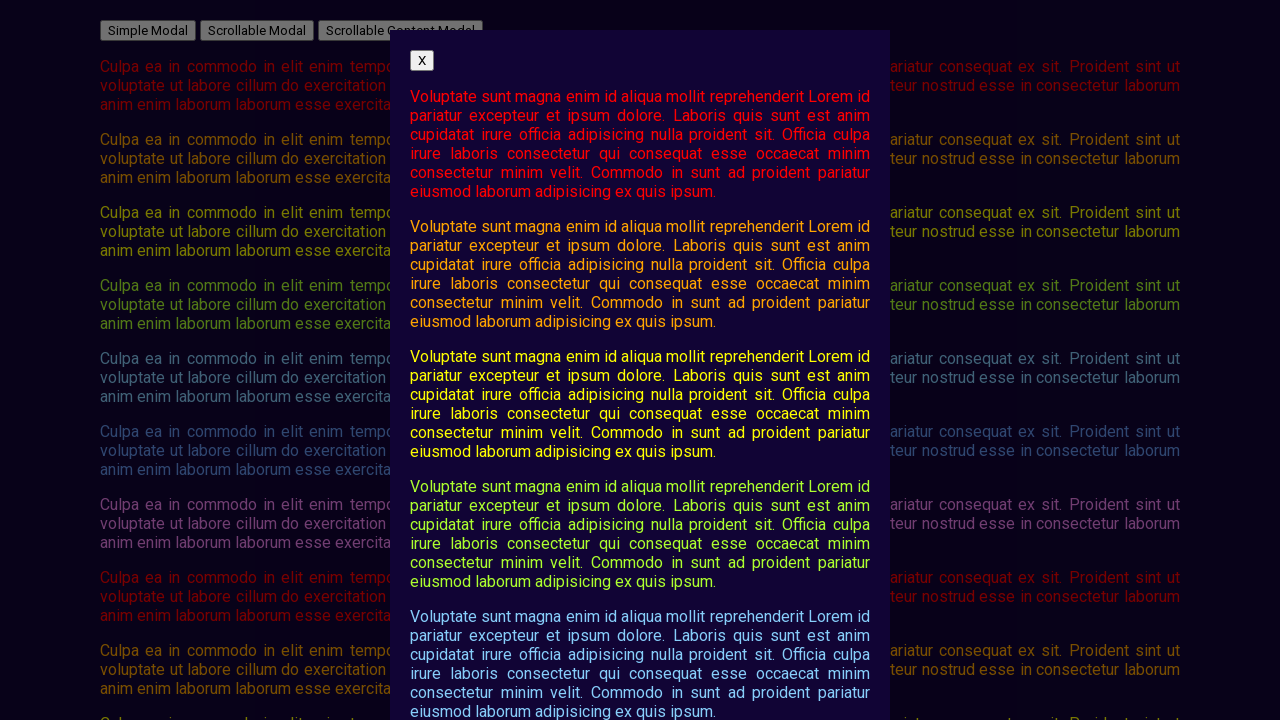

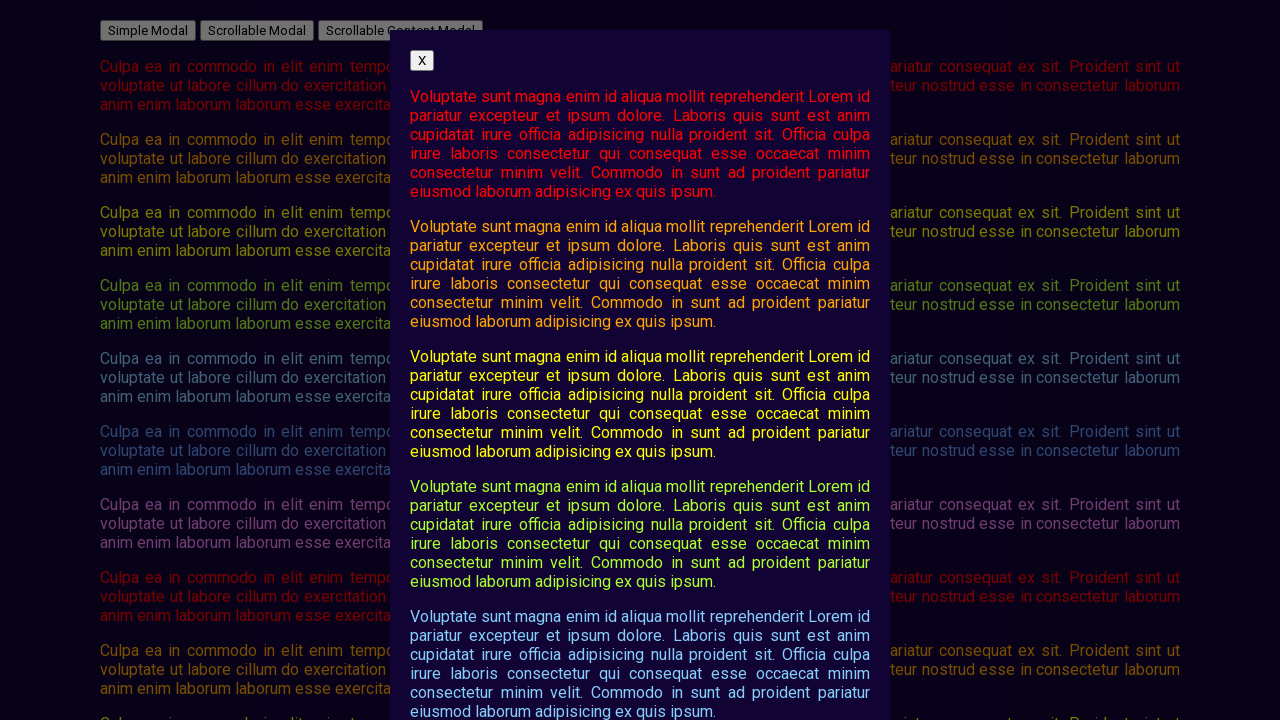